Tests the feedback form submission by filling all form fields and clicking submit, then verifying the feedback confirmation appears

Starting URL: http://zero.webappsecurity.com/index.html

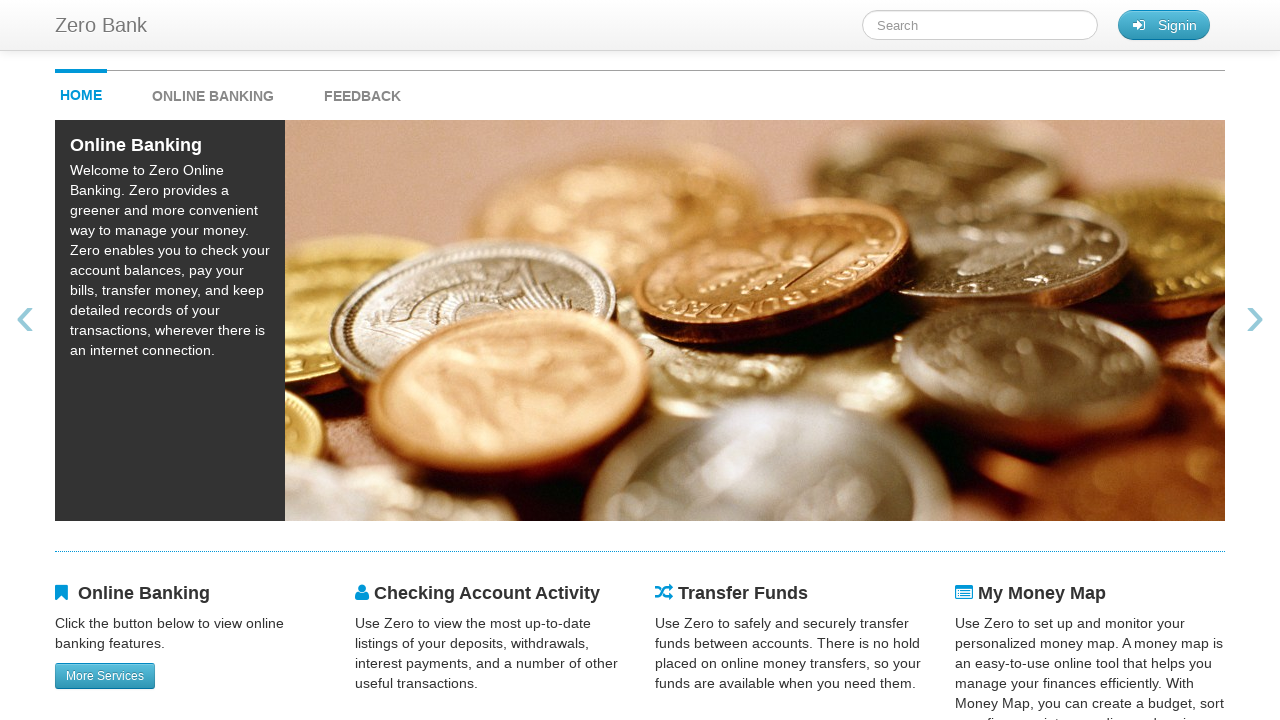

Clicked feedback link to navigate to feedback page at (362, 91) on #feedback
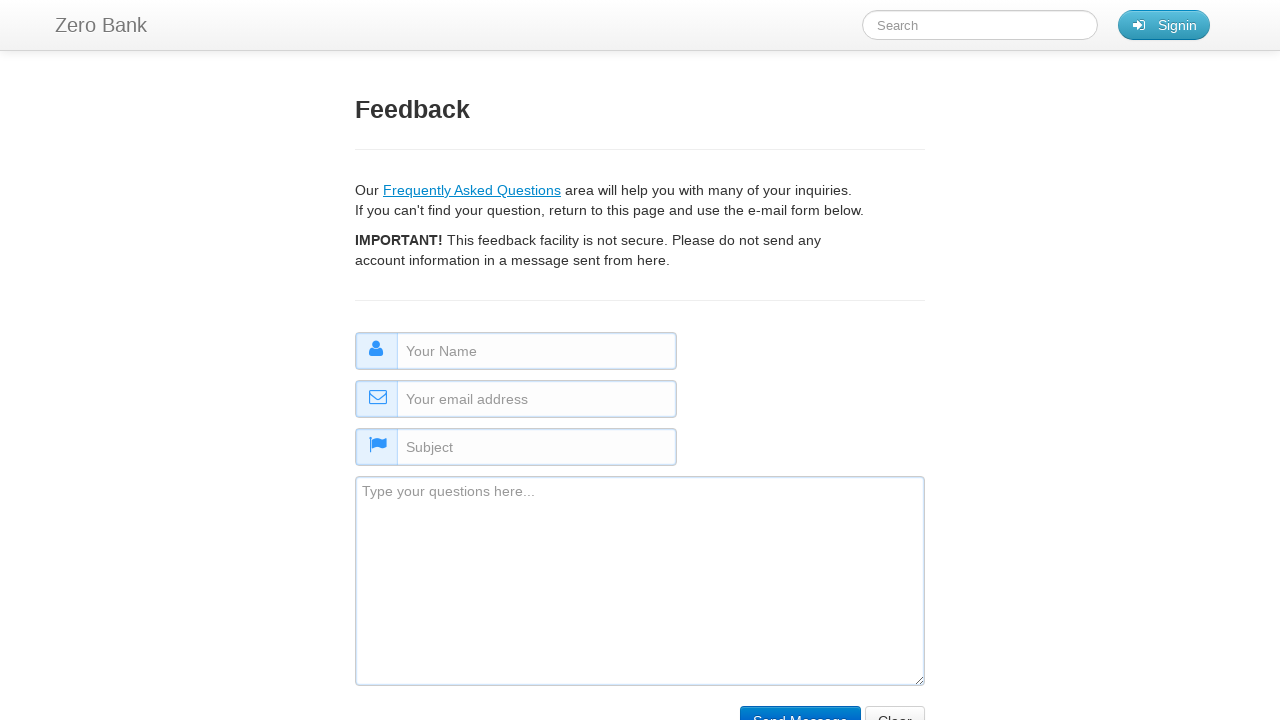

Filled name field with 'Jane Doe' on #name
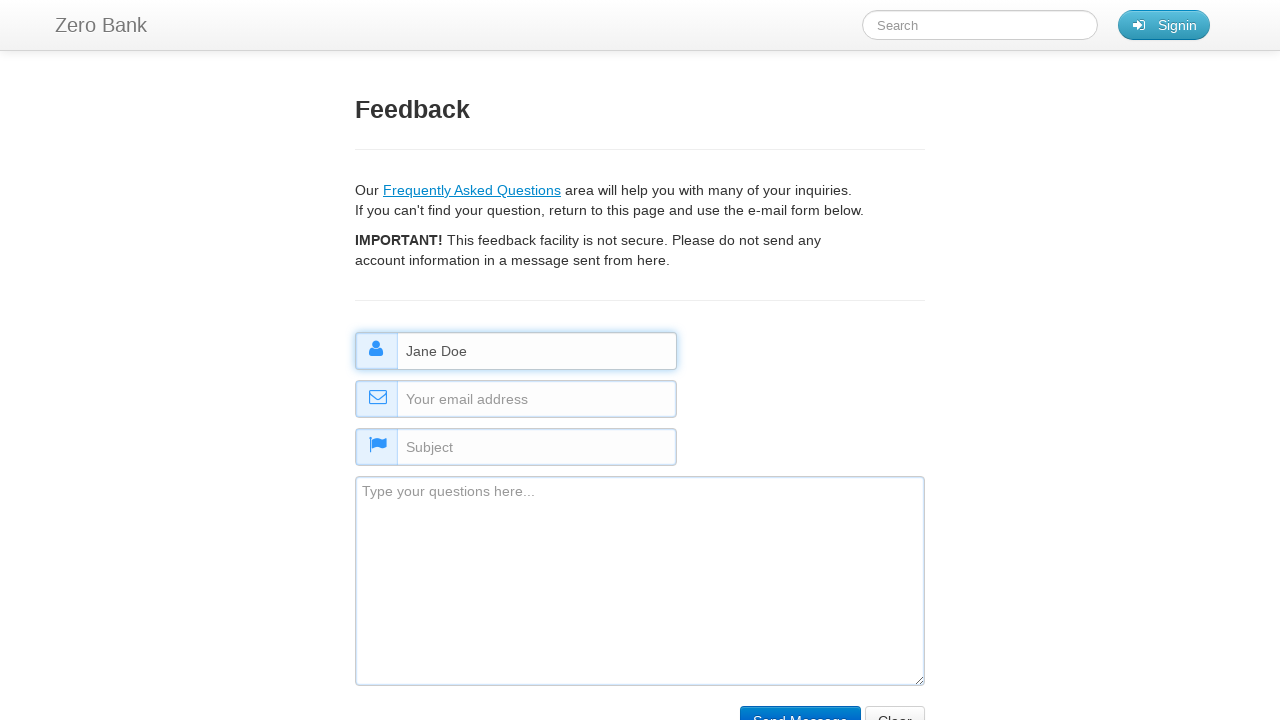

Filled email field with 'jane.doe@example.org' on #email
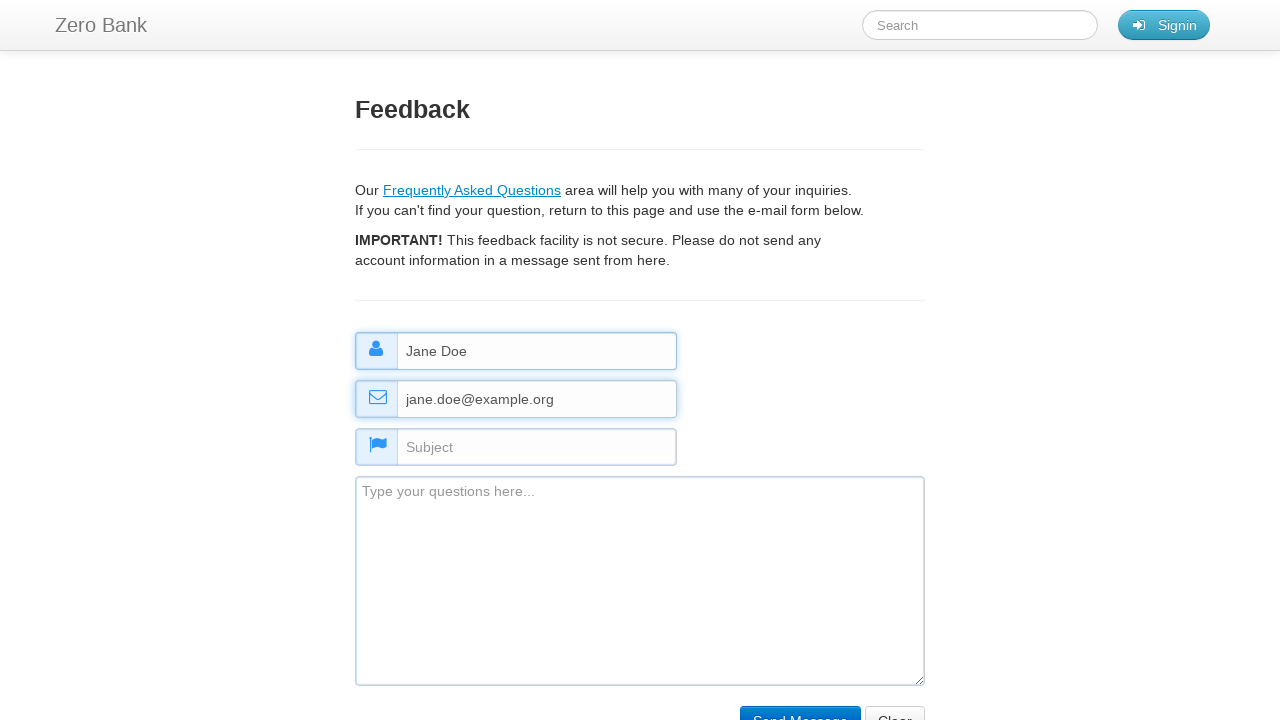

Filled subject field with 'Inquiry about services' on #subject
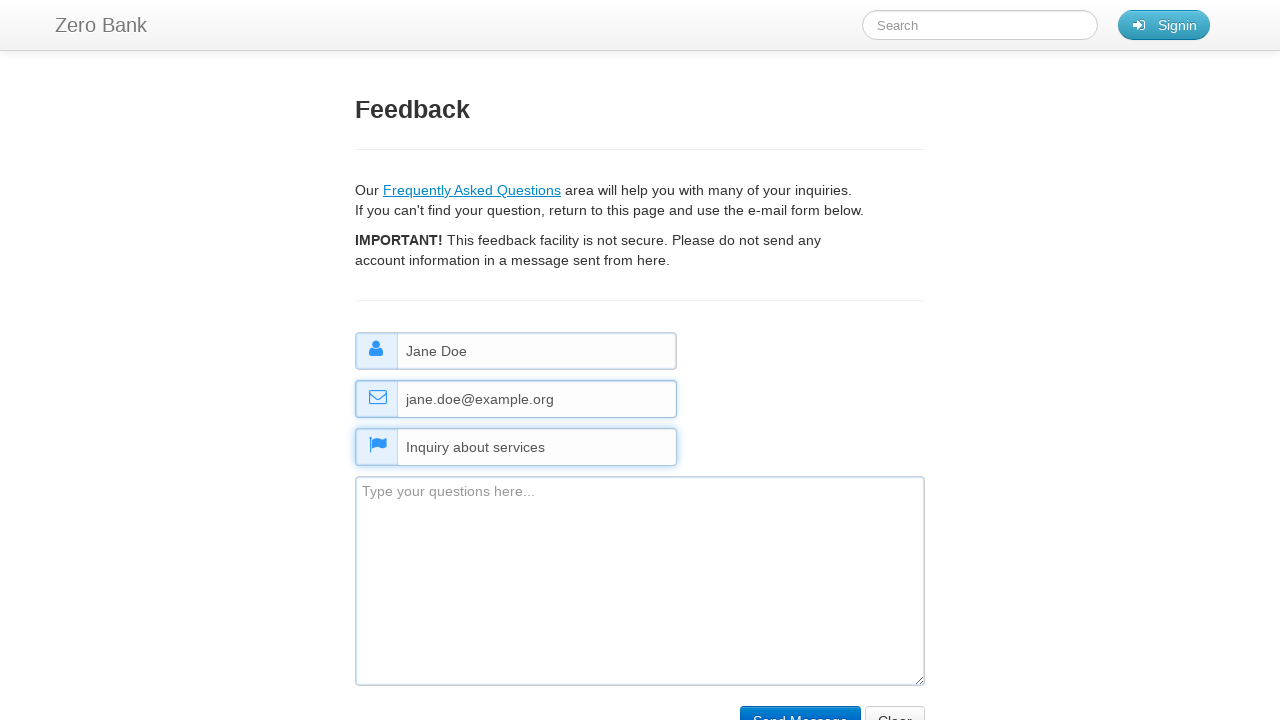

Filled comment field with feedback message on #comment
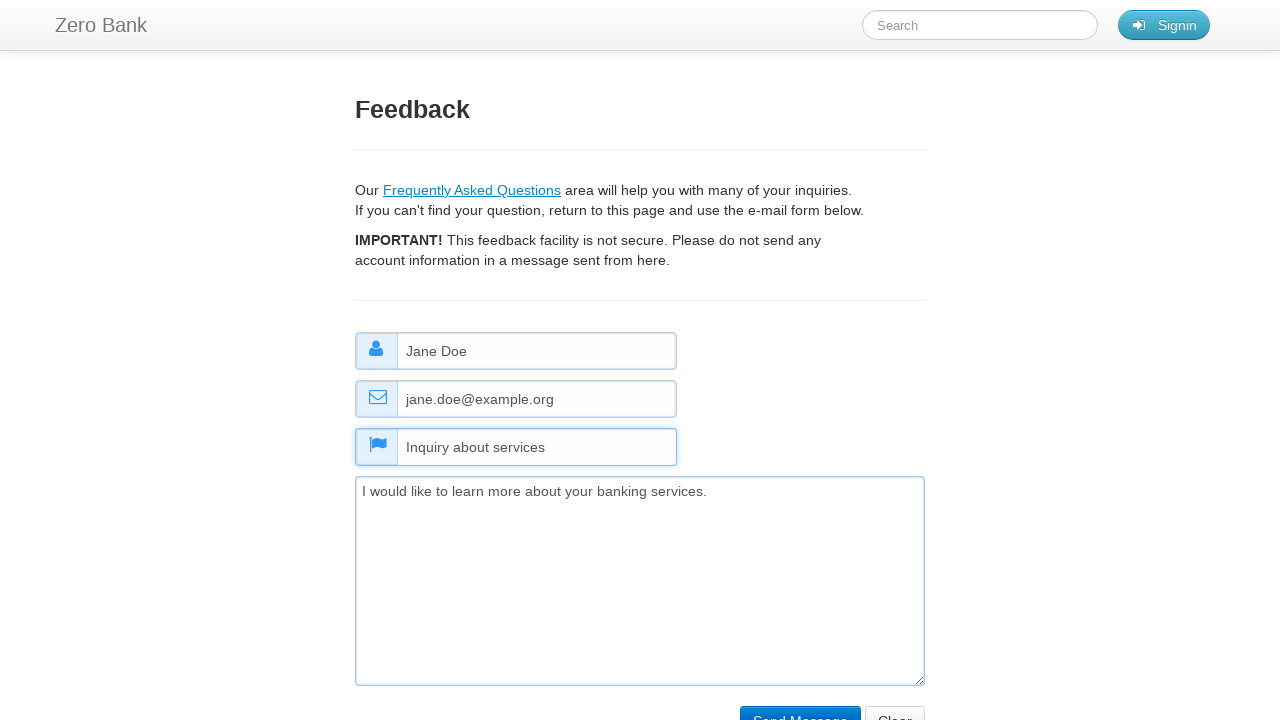

Clicked submit button to submit feedback form at (800, 705) on input[type="submit"]
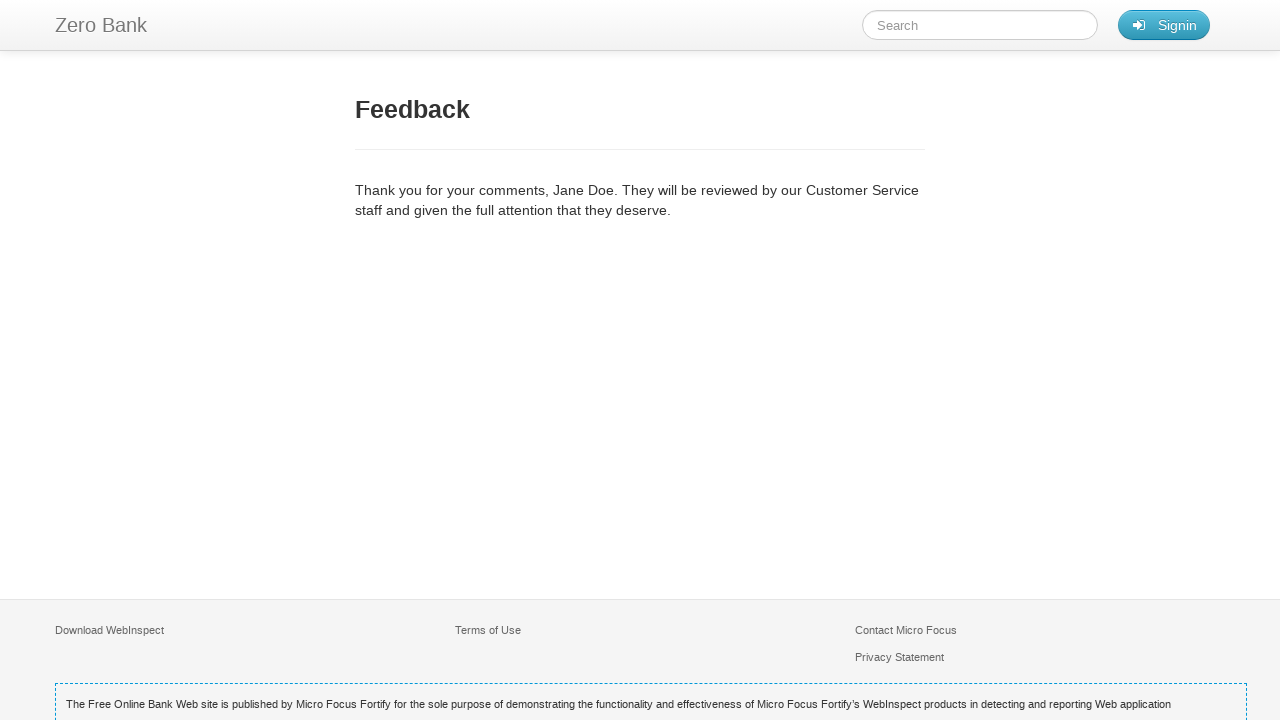

Feedback confirmation page loaded with feedback-title element visible
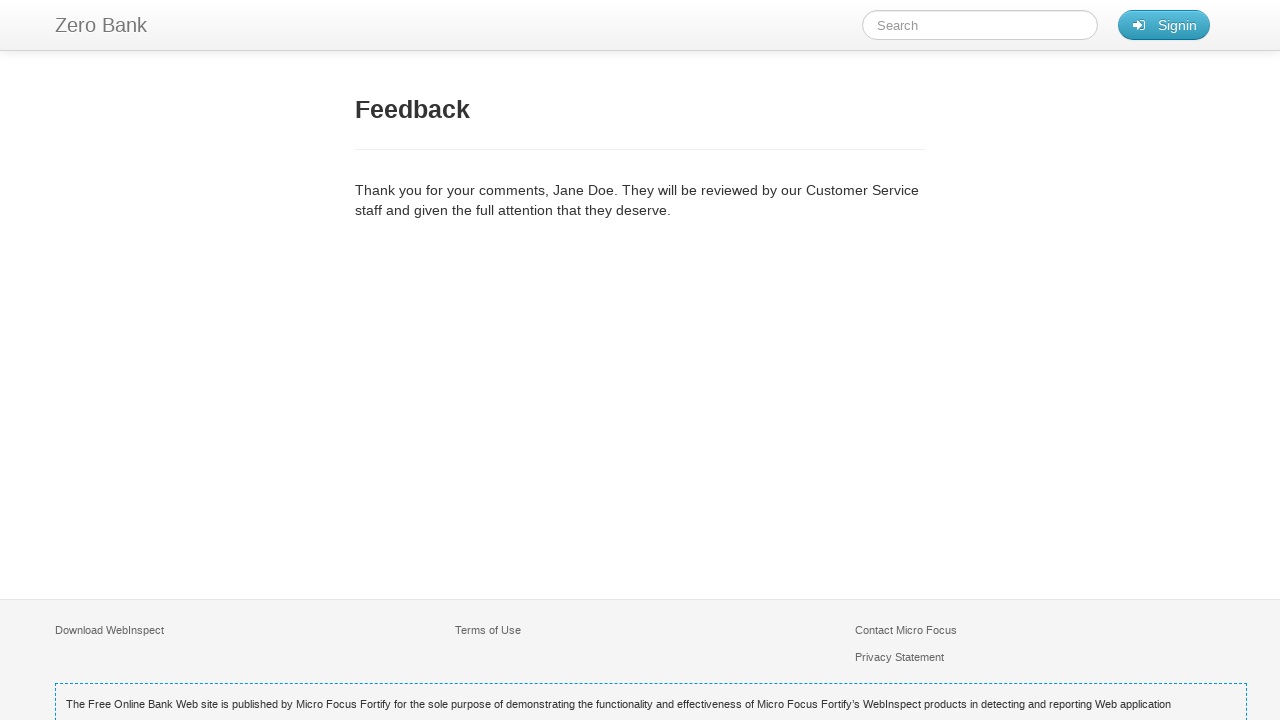

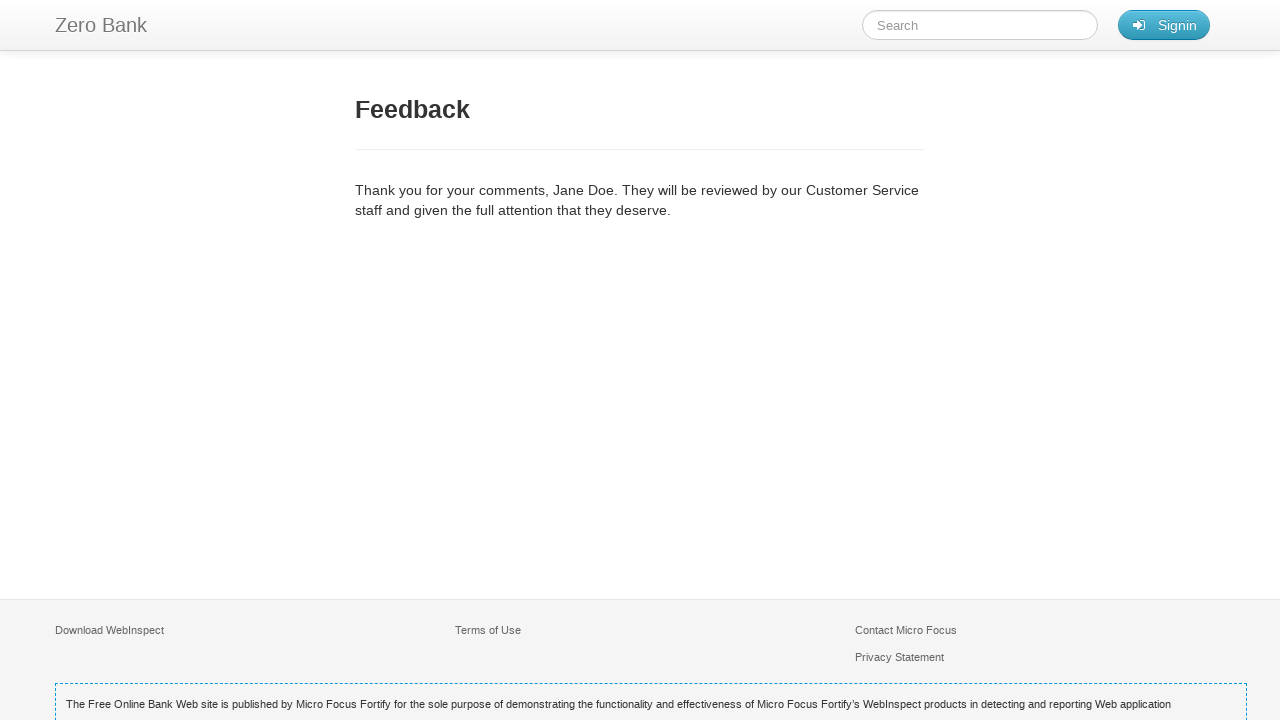